Tests adding an element and then removing it by clicking the Delete button

Starting URL: https://the-internet.herokuapp.com/add_remove_elements/

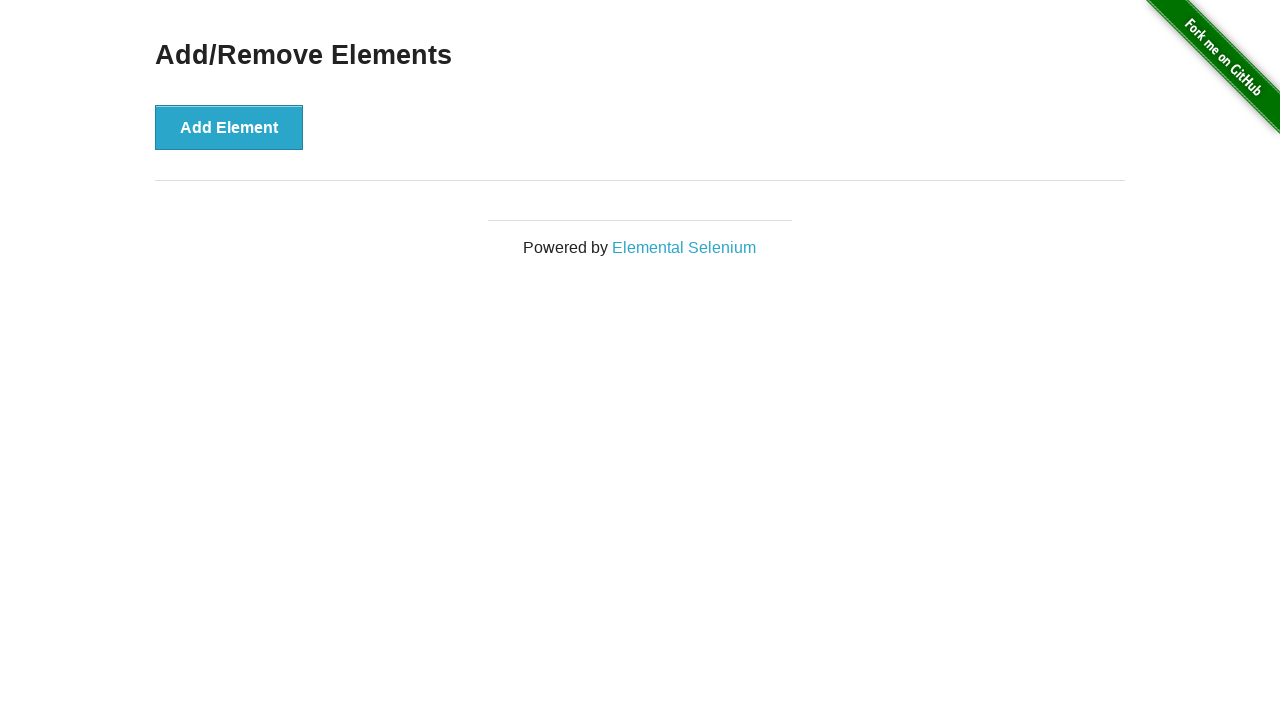

Clicked 'Add Element' button to add a new element at (229, 127) on xpath=//button[text()='Add Element']
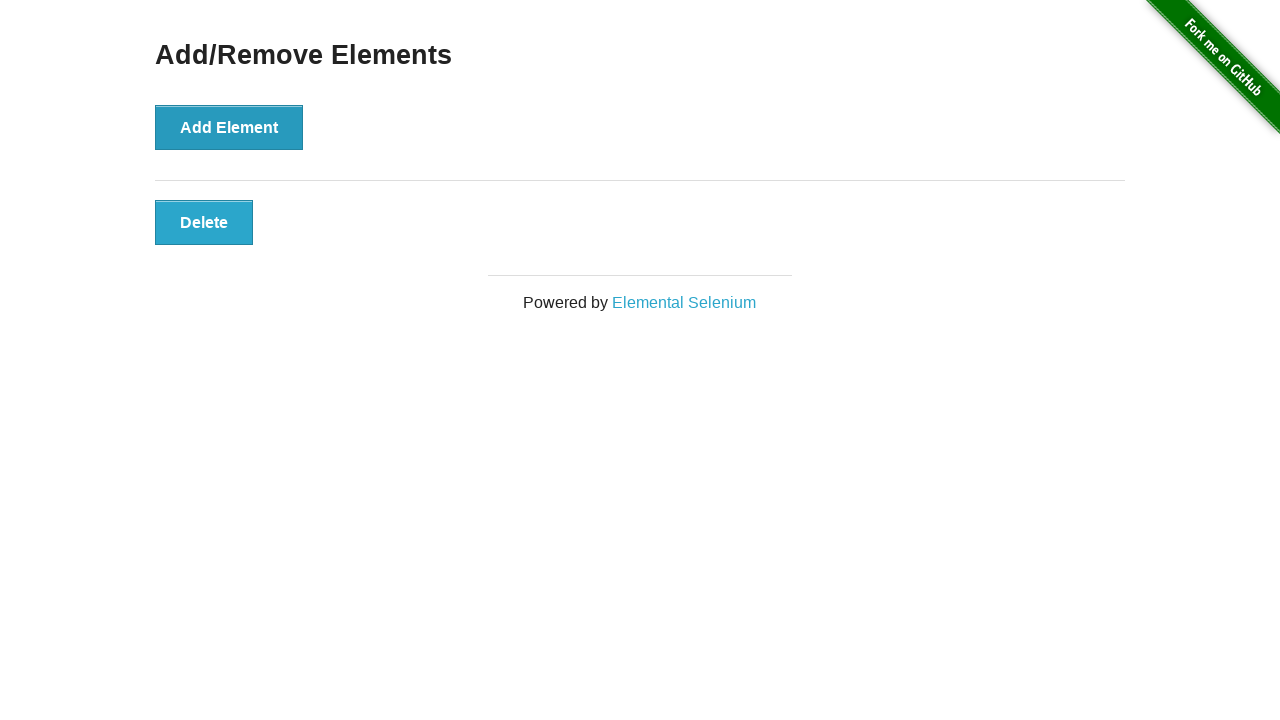

Waited for newly added element to appear
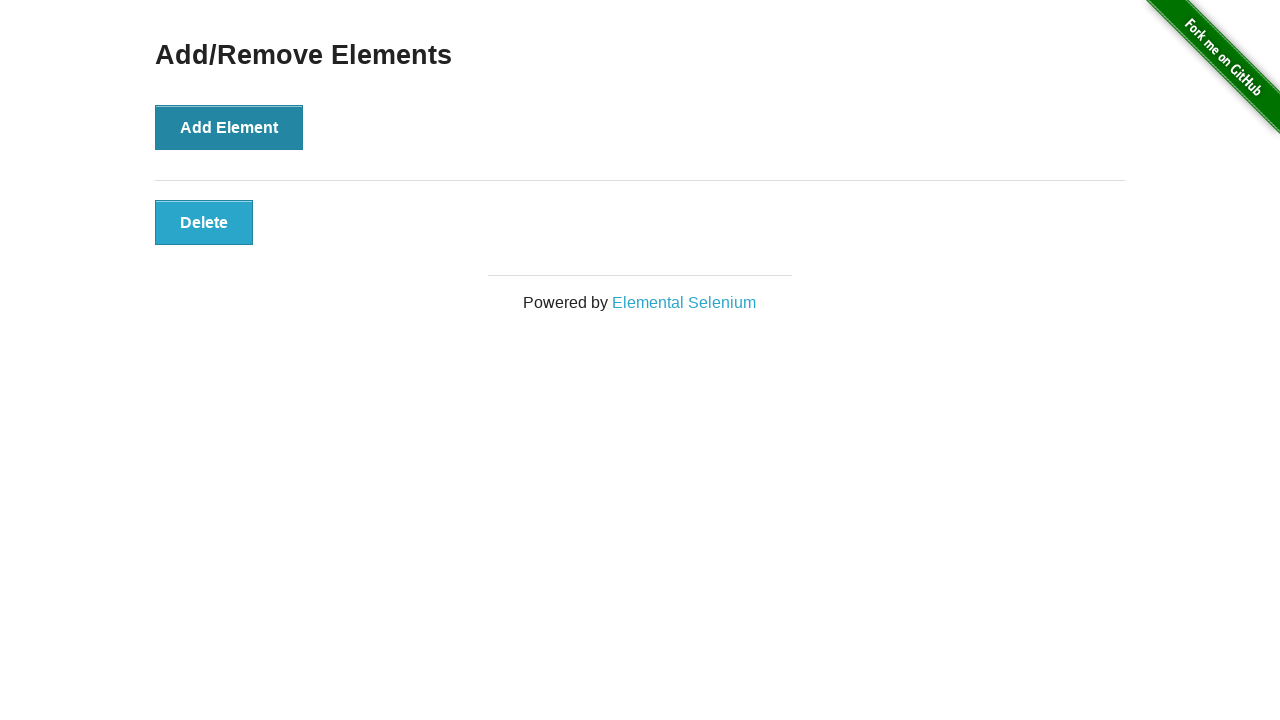

Clicked Delete button to remove the added element at (204, 222) on .added-manually
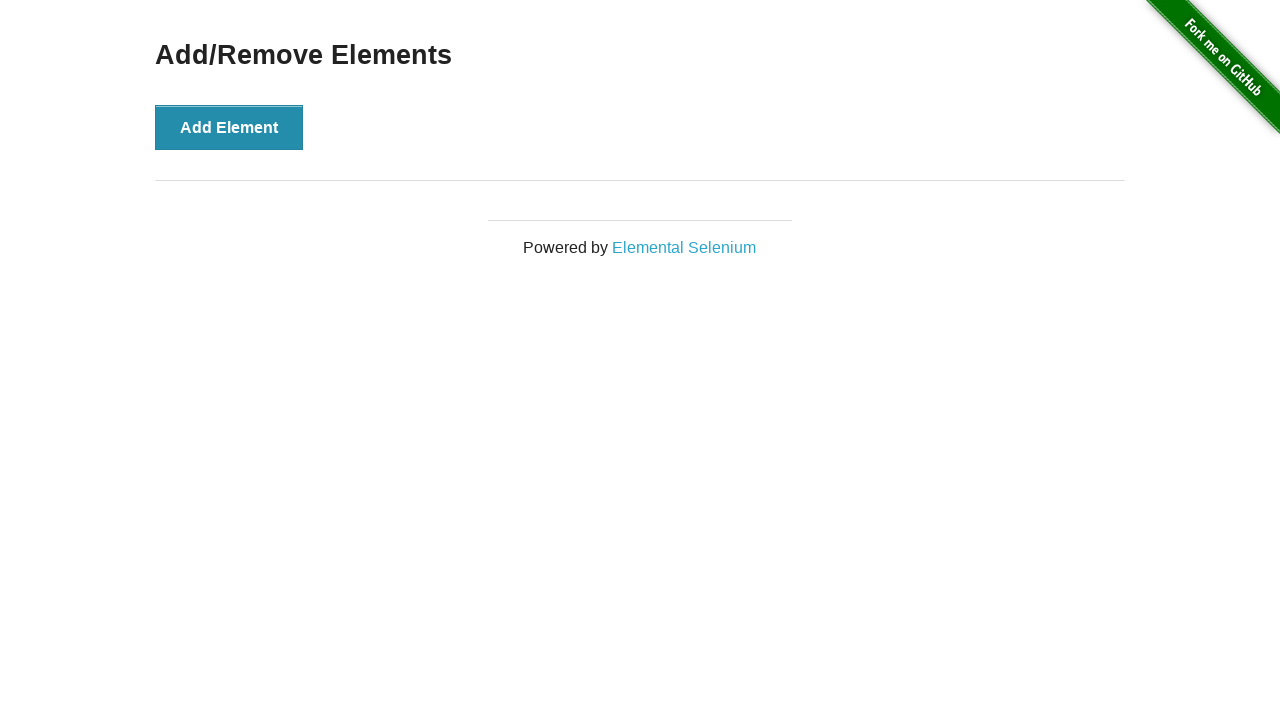

Verified that the element was successfully removed
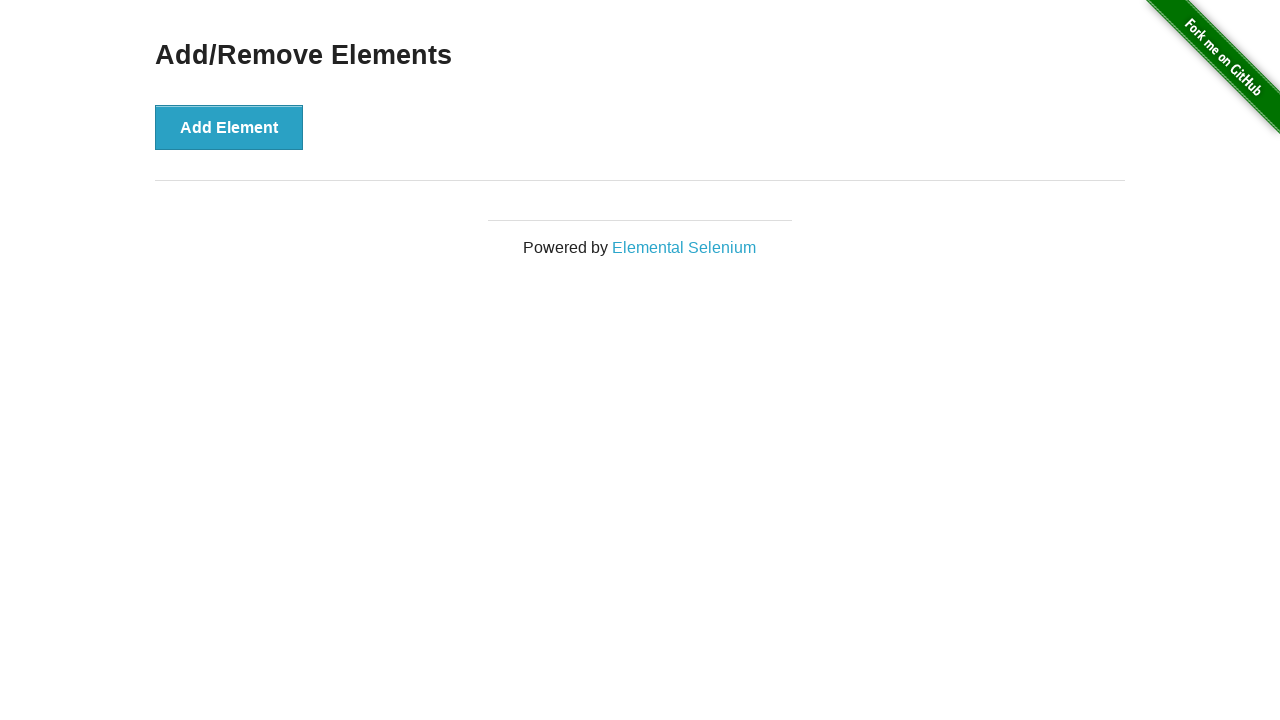

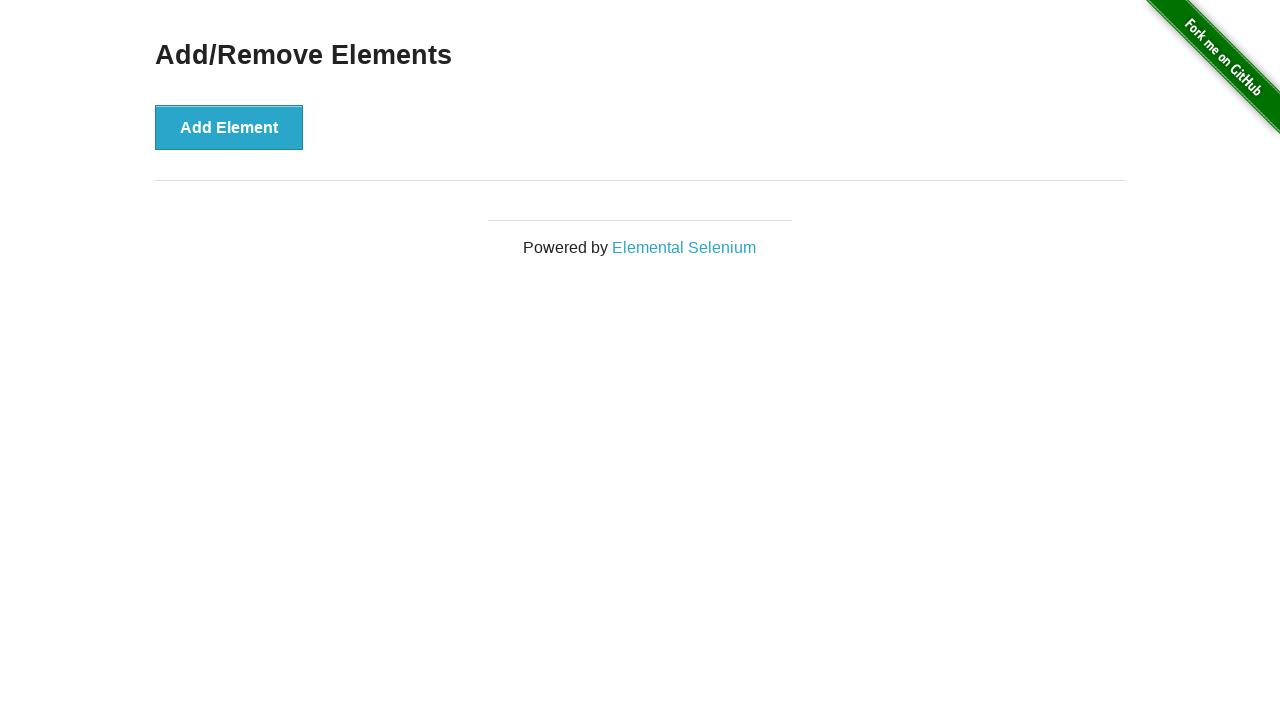